Tests that the "Clear completed" button is hidden when there are no completed items.

Starting URL: https://demo.playwright.dev/todomvc

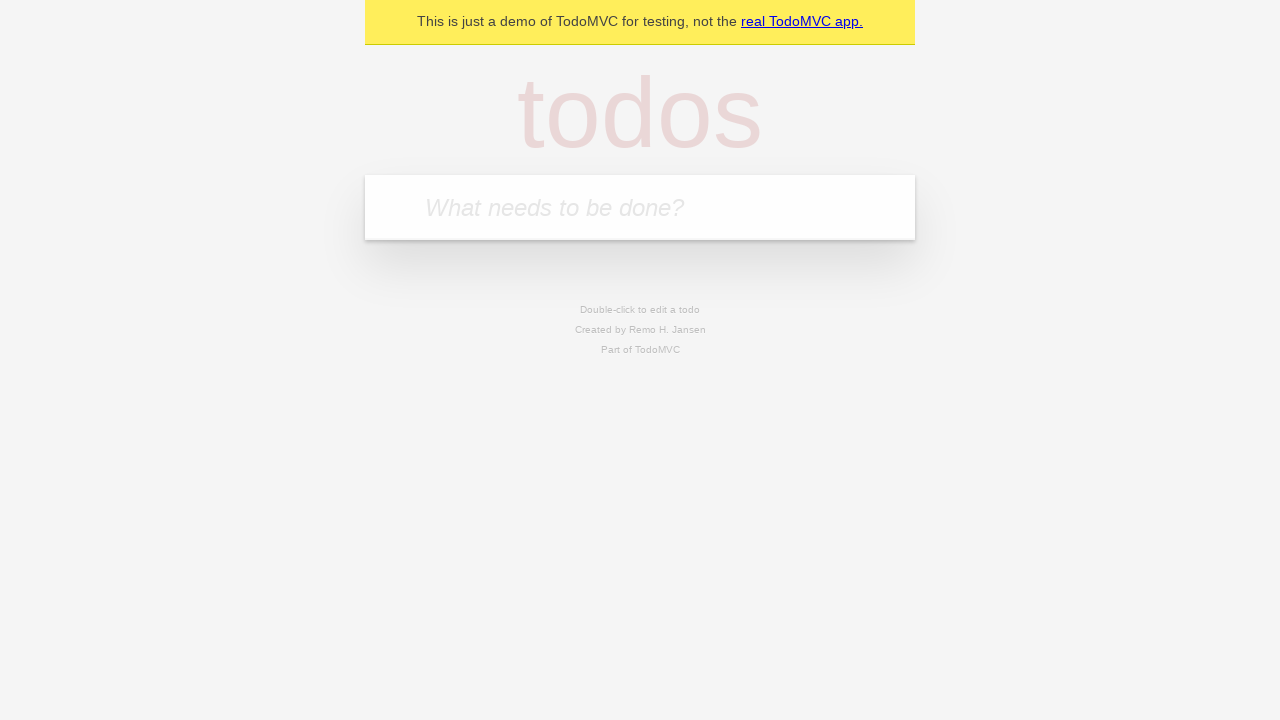

Filled todo input with 'buy some cheese' on internal:attr=[placeholder="What needs to be done?"i]
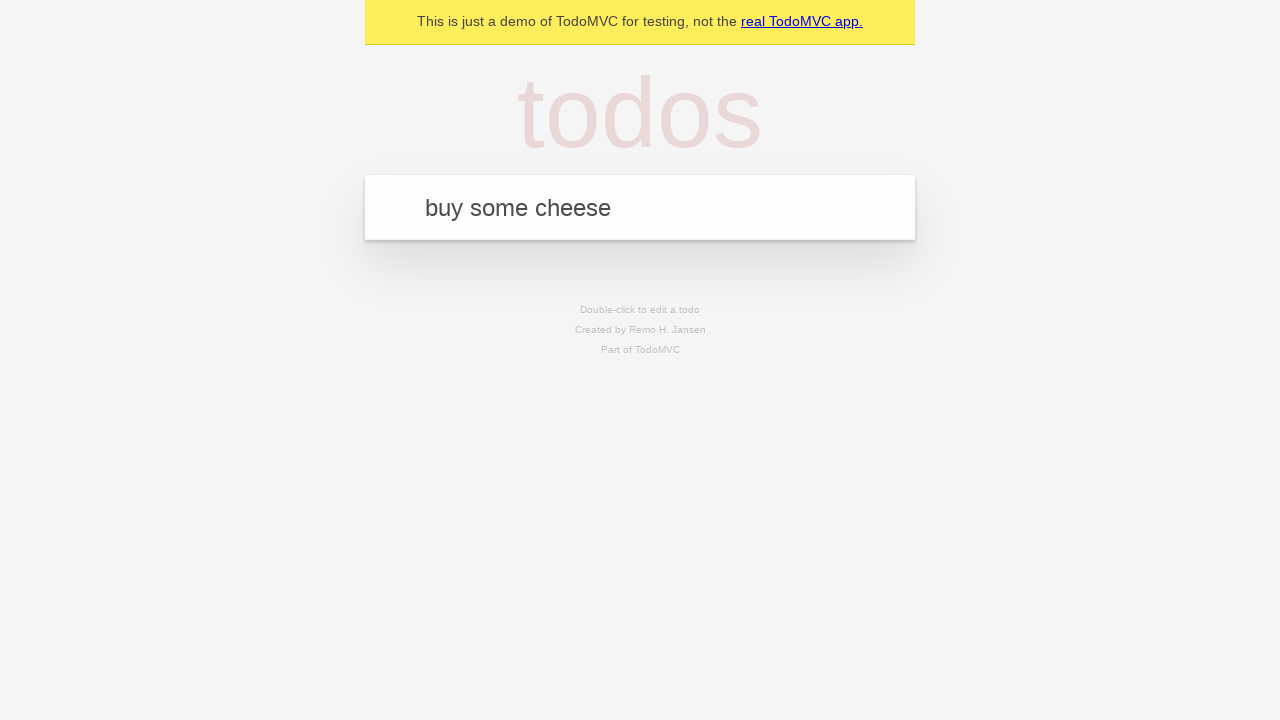

Pressed Enter to create first todo on internal:attr=[placeholder="What needs to be done?"i]
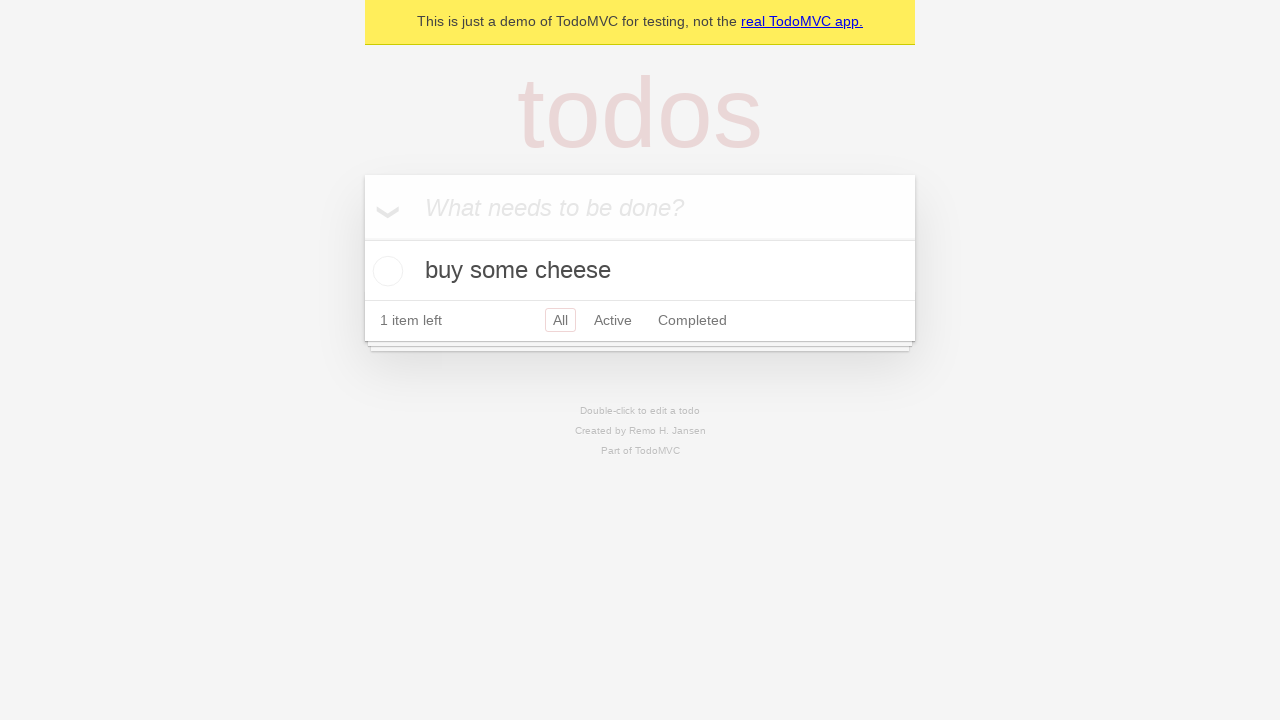

Filled todo input with 'feed the cat' on internal:attr=[placeholder="What needs to be done?"i]
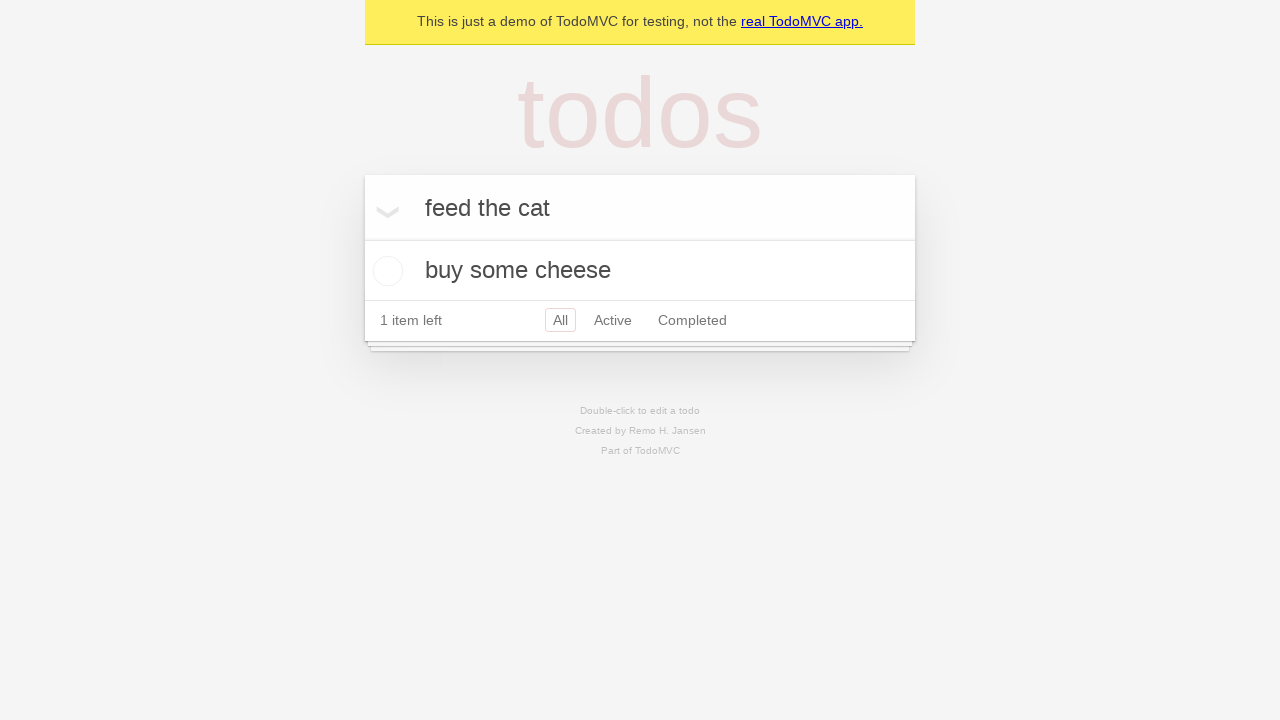

Pressed Enter to create second todo on internal:attr=[placeholder="What needs to be done?"i]
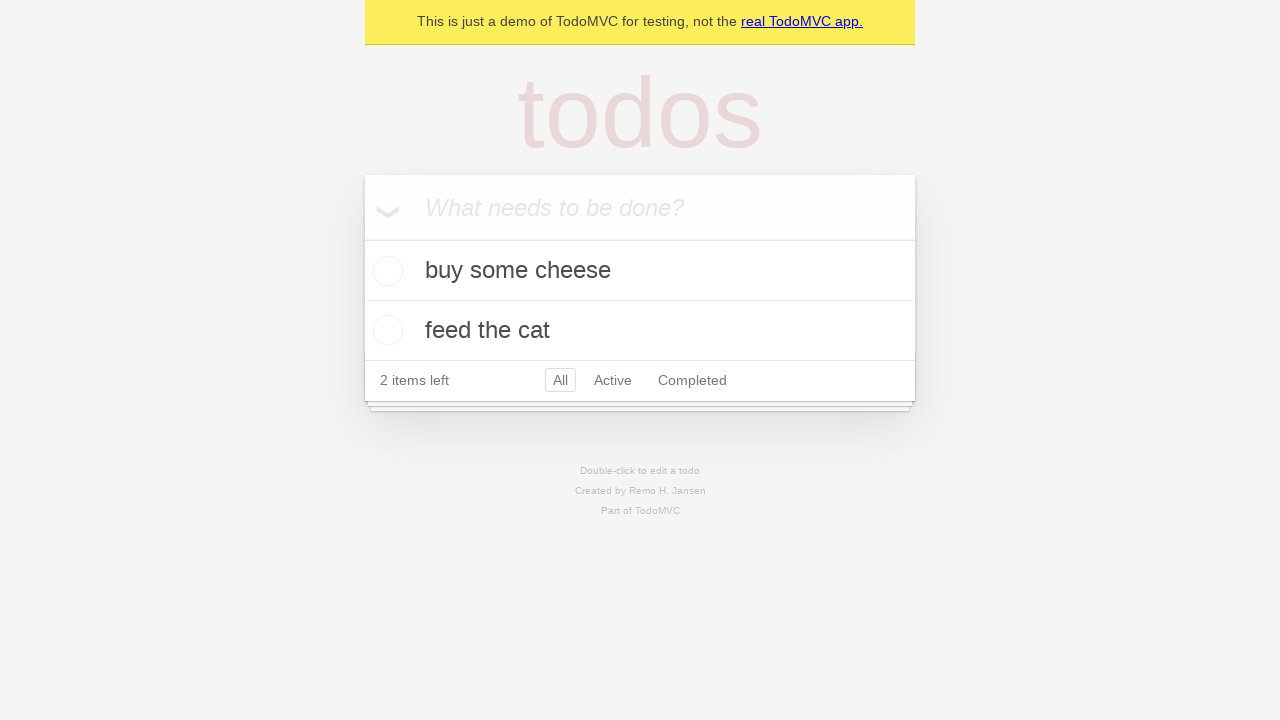

Filled todo input with 'book a doctors appointment' on internal:attr=[placeholder="What needs to be done?"i]
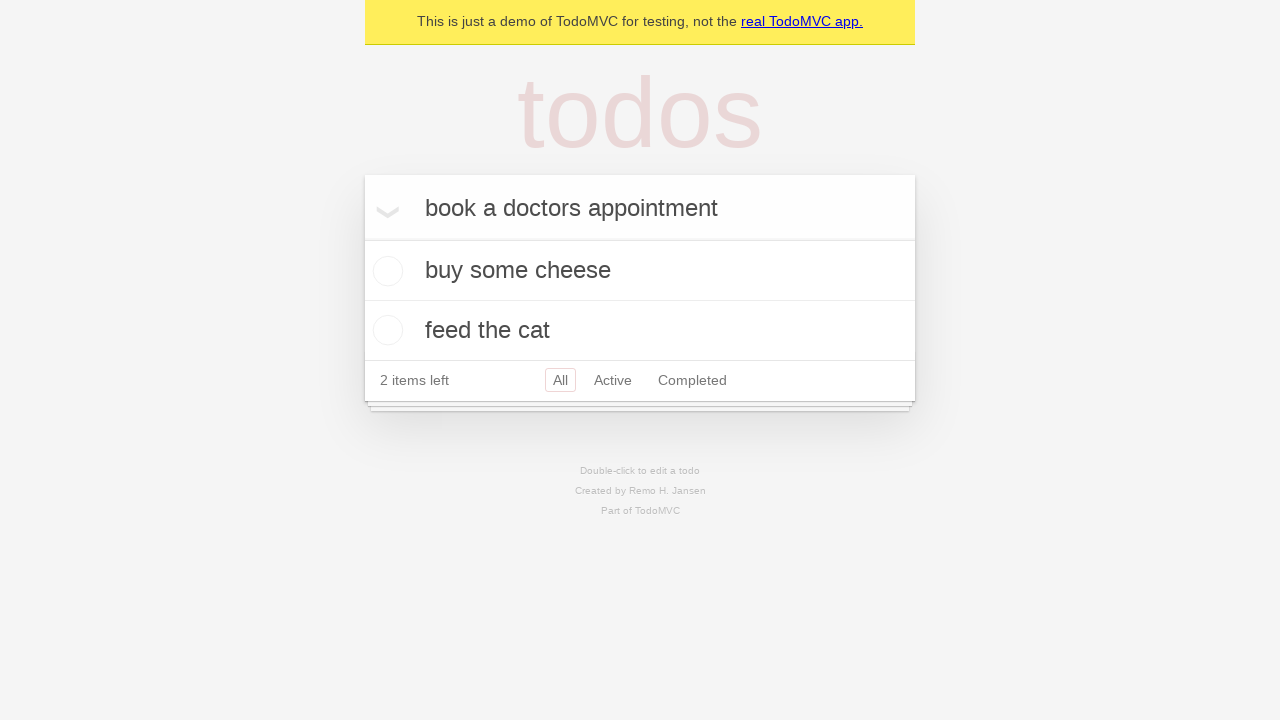

Pressed Enter to create third todo on internal:attr=[placeholder="What needs to be done?"i]
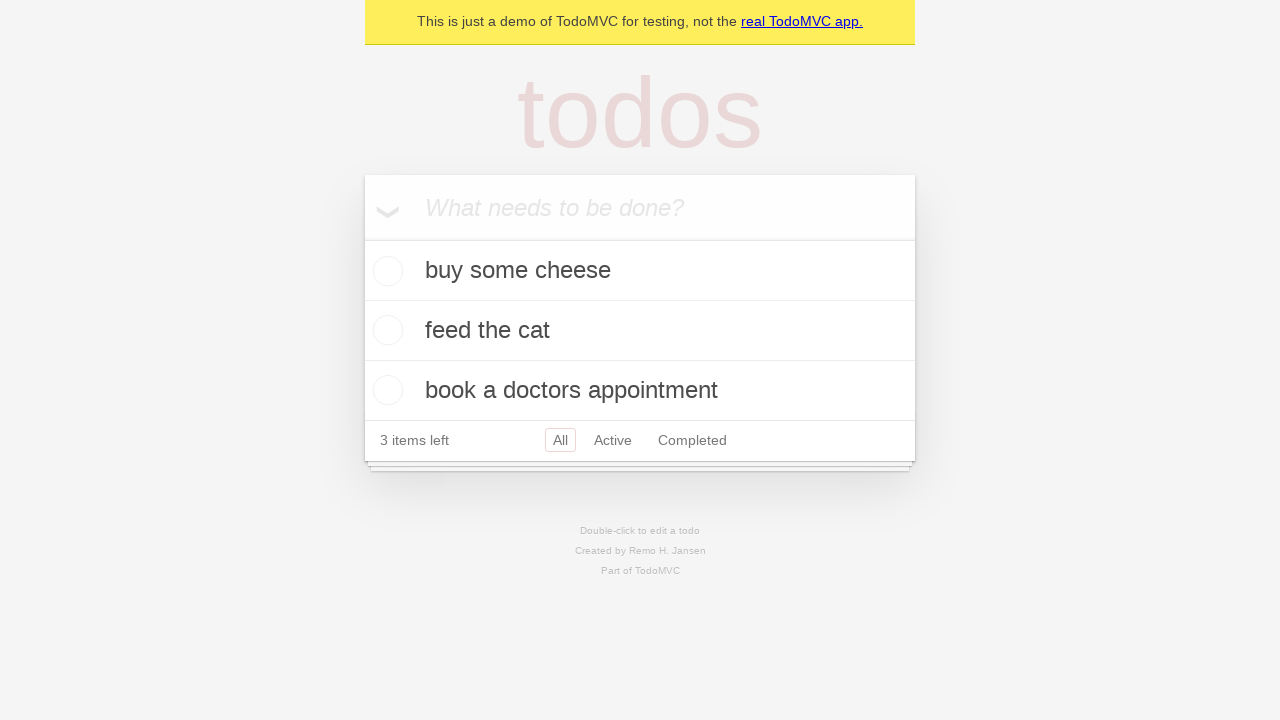

Waited for all 3 todos to be created
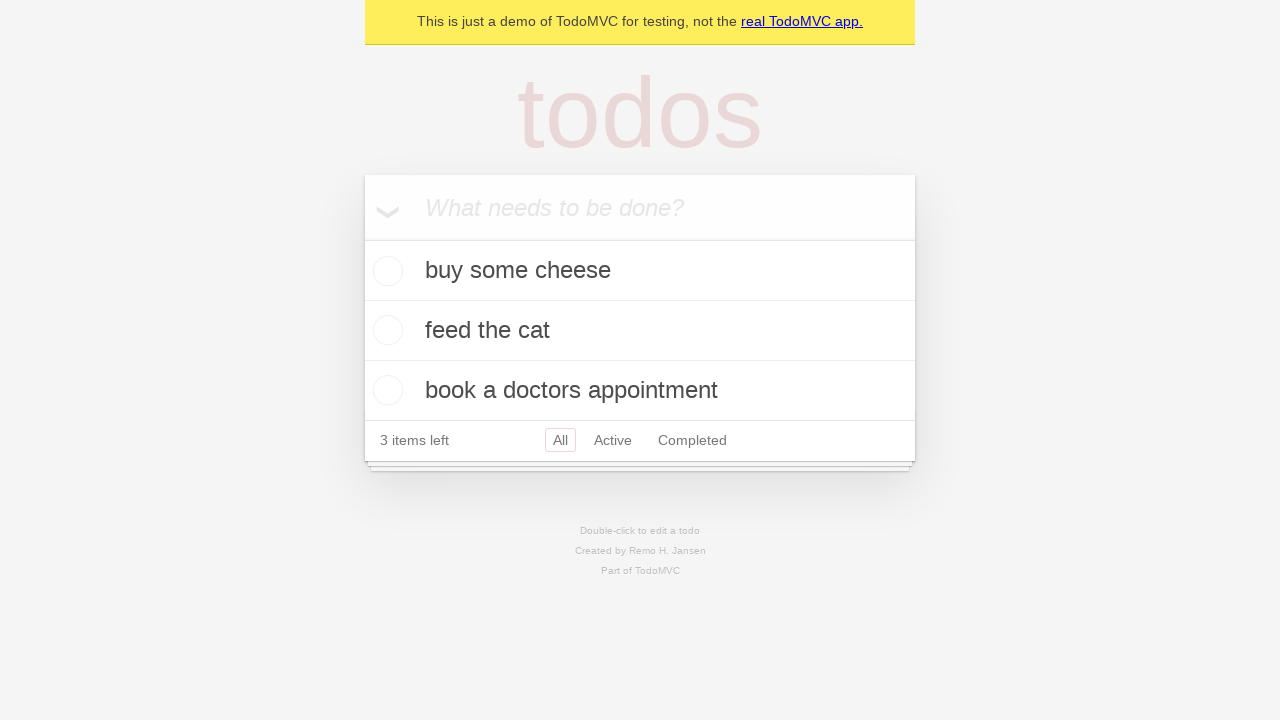

Checked the first todo item to mark it as completed at (385, 271) on .todo-list li .toggle >> nth=0
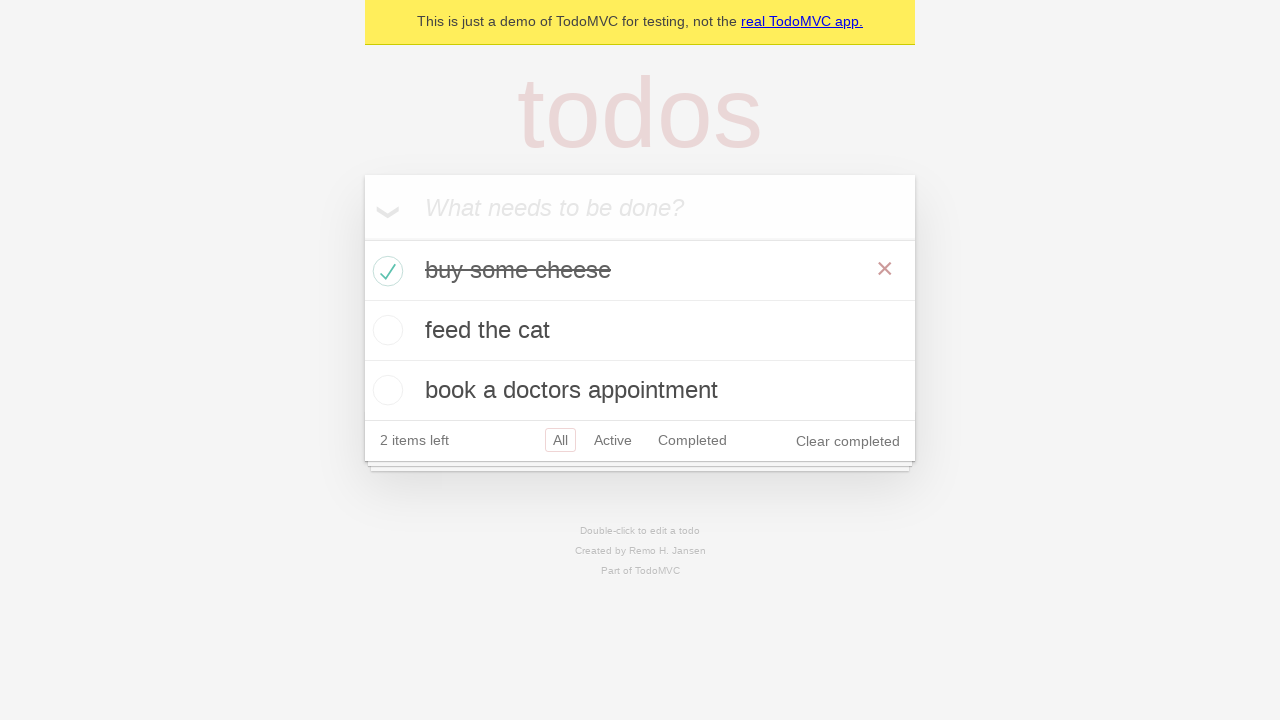

Clicked 'Clear completed' button to remove completed todos at (848, 441) on internal:role=button[name="Clear completed"i]
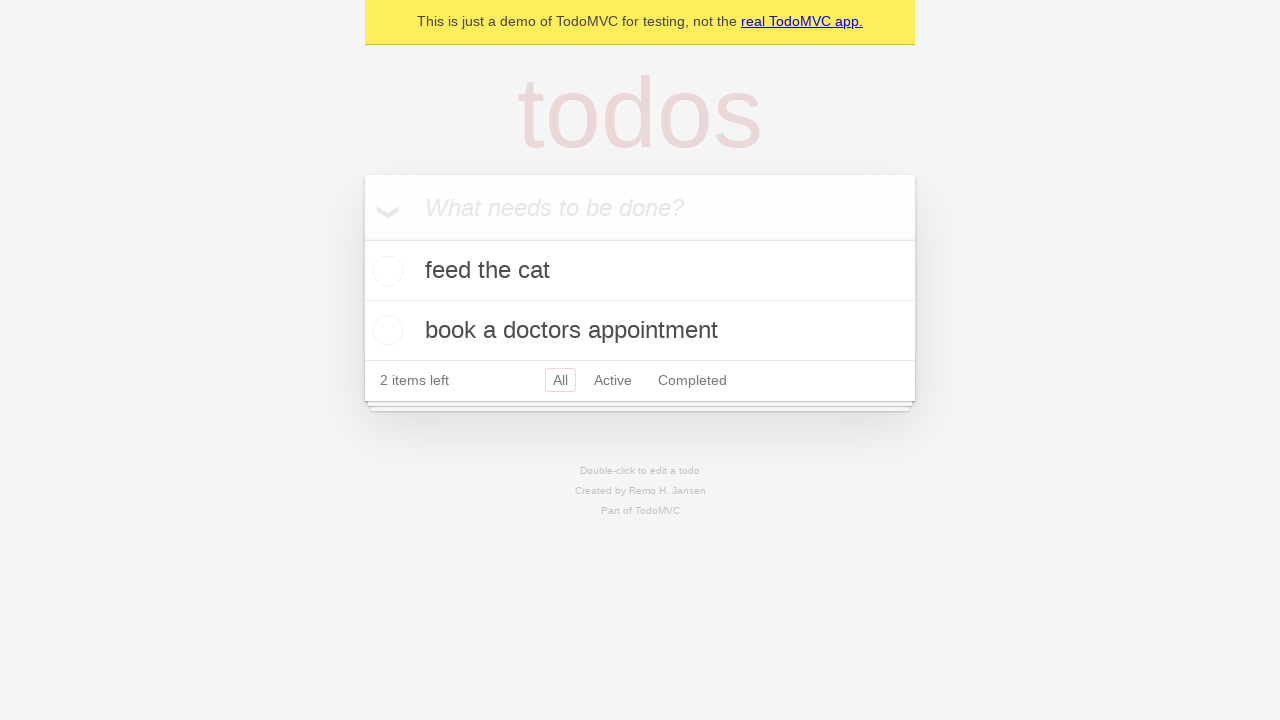

Verified that 'Clear completed' button is hidden when no items are completed
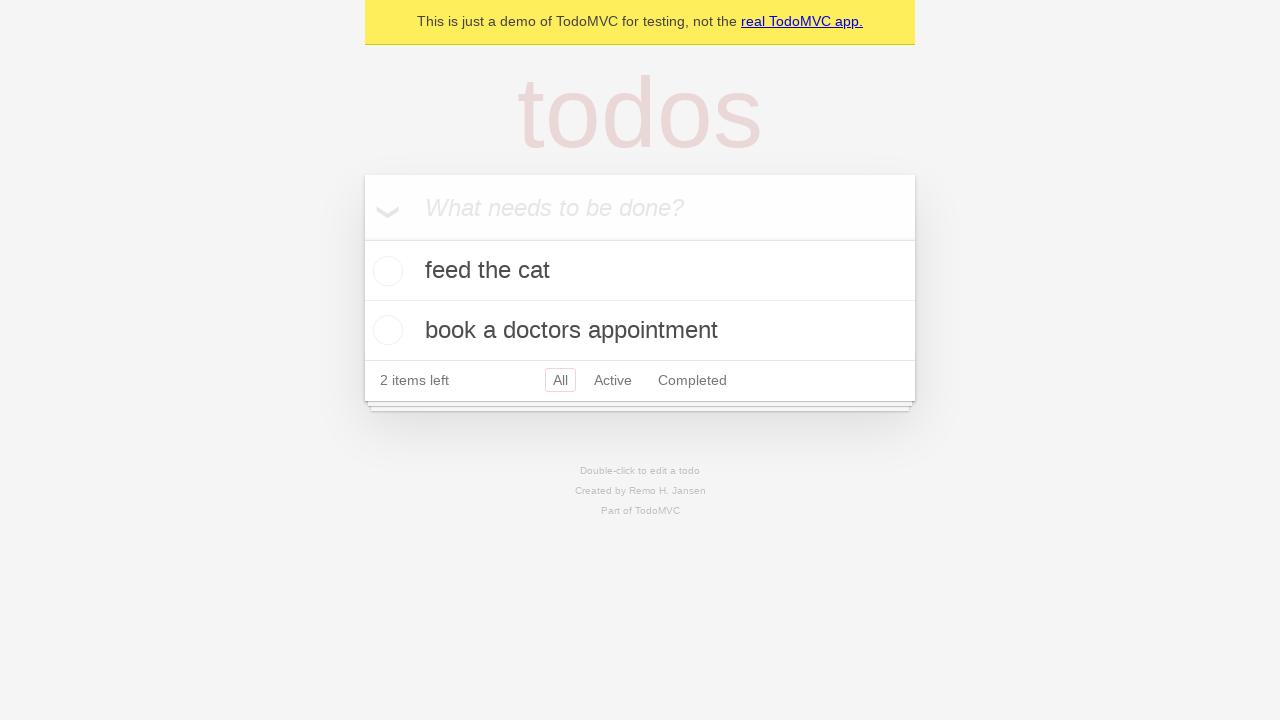

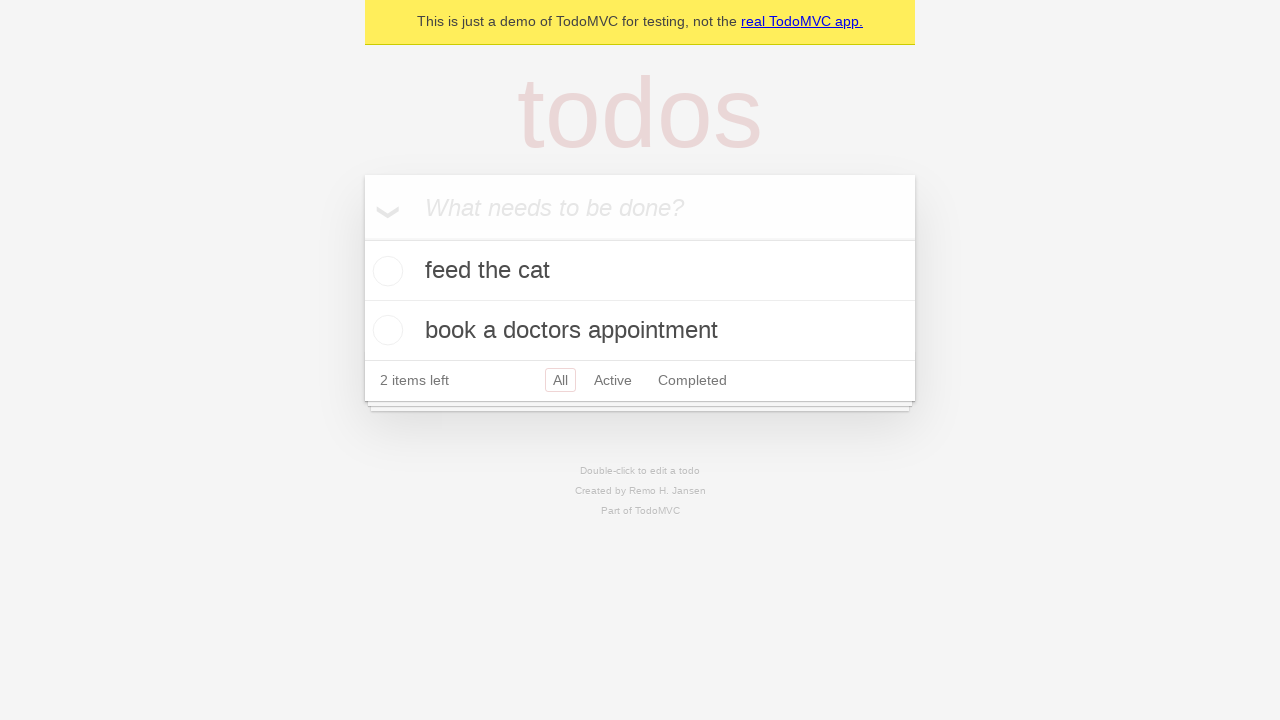